Sets a custom viewport size before loading the practice site to test responsive behavior

Starting URL: https://practice.cydeo.com/

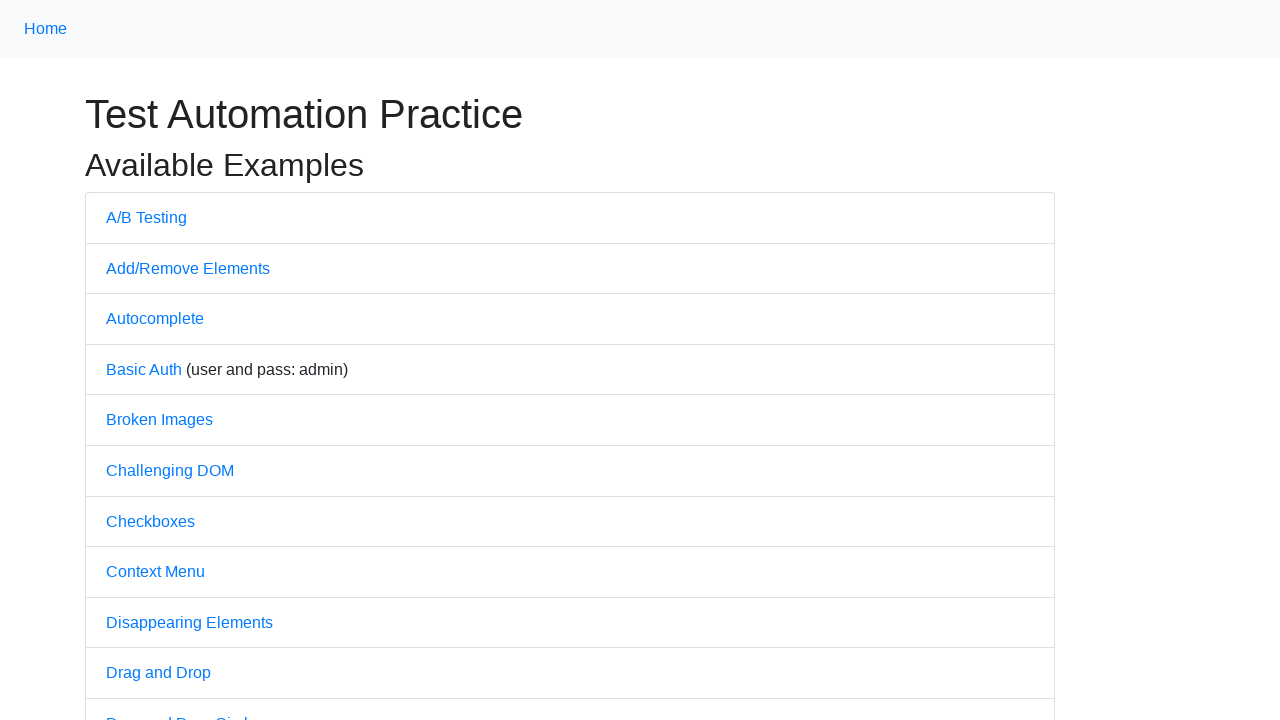

Set viewport size to 2500x1500 pixels for responsive behavior testing
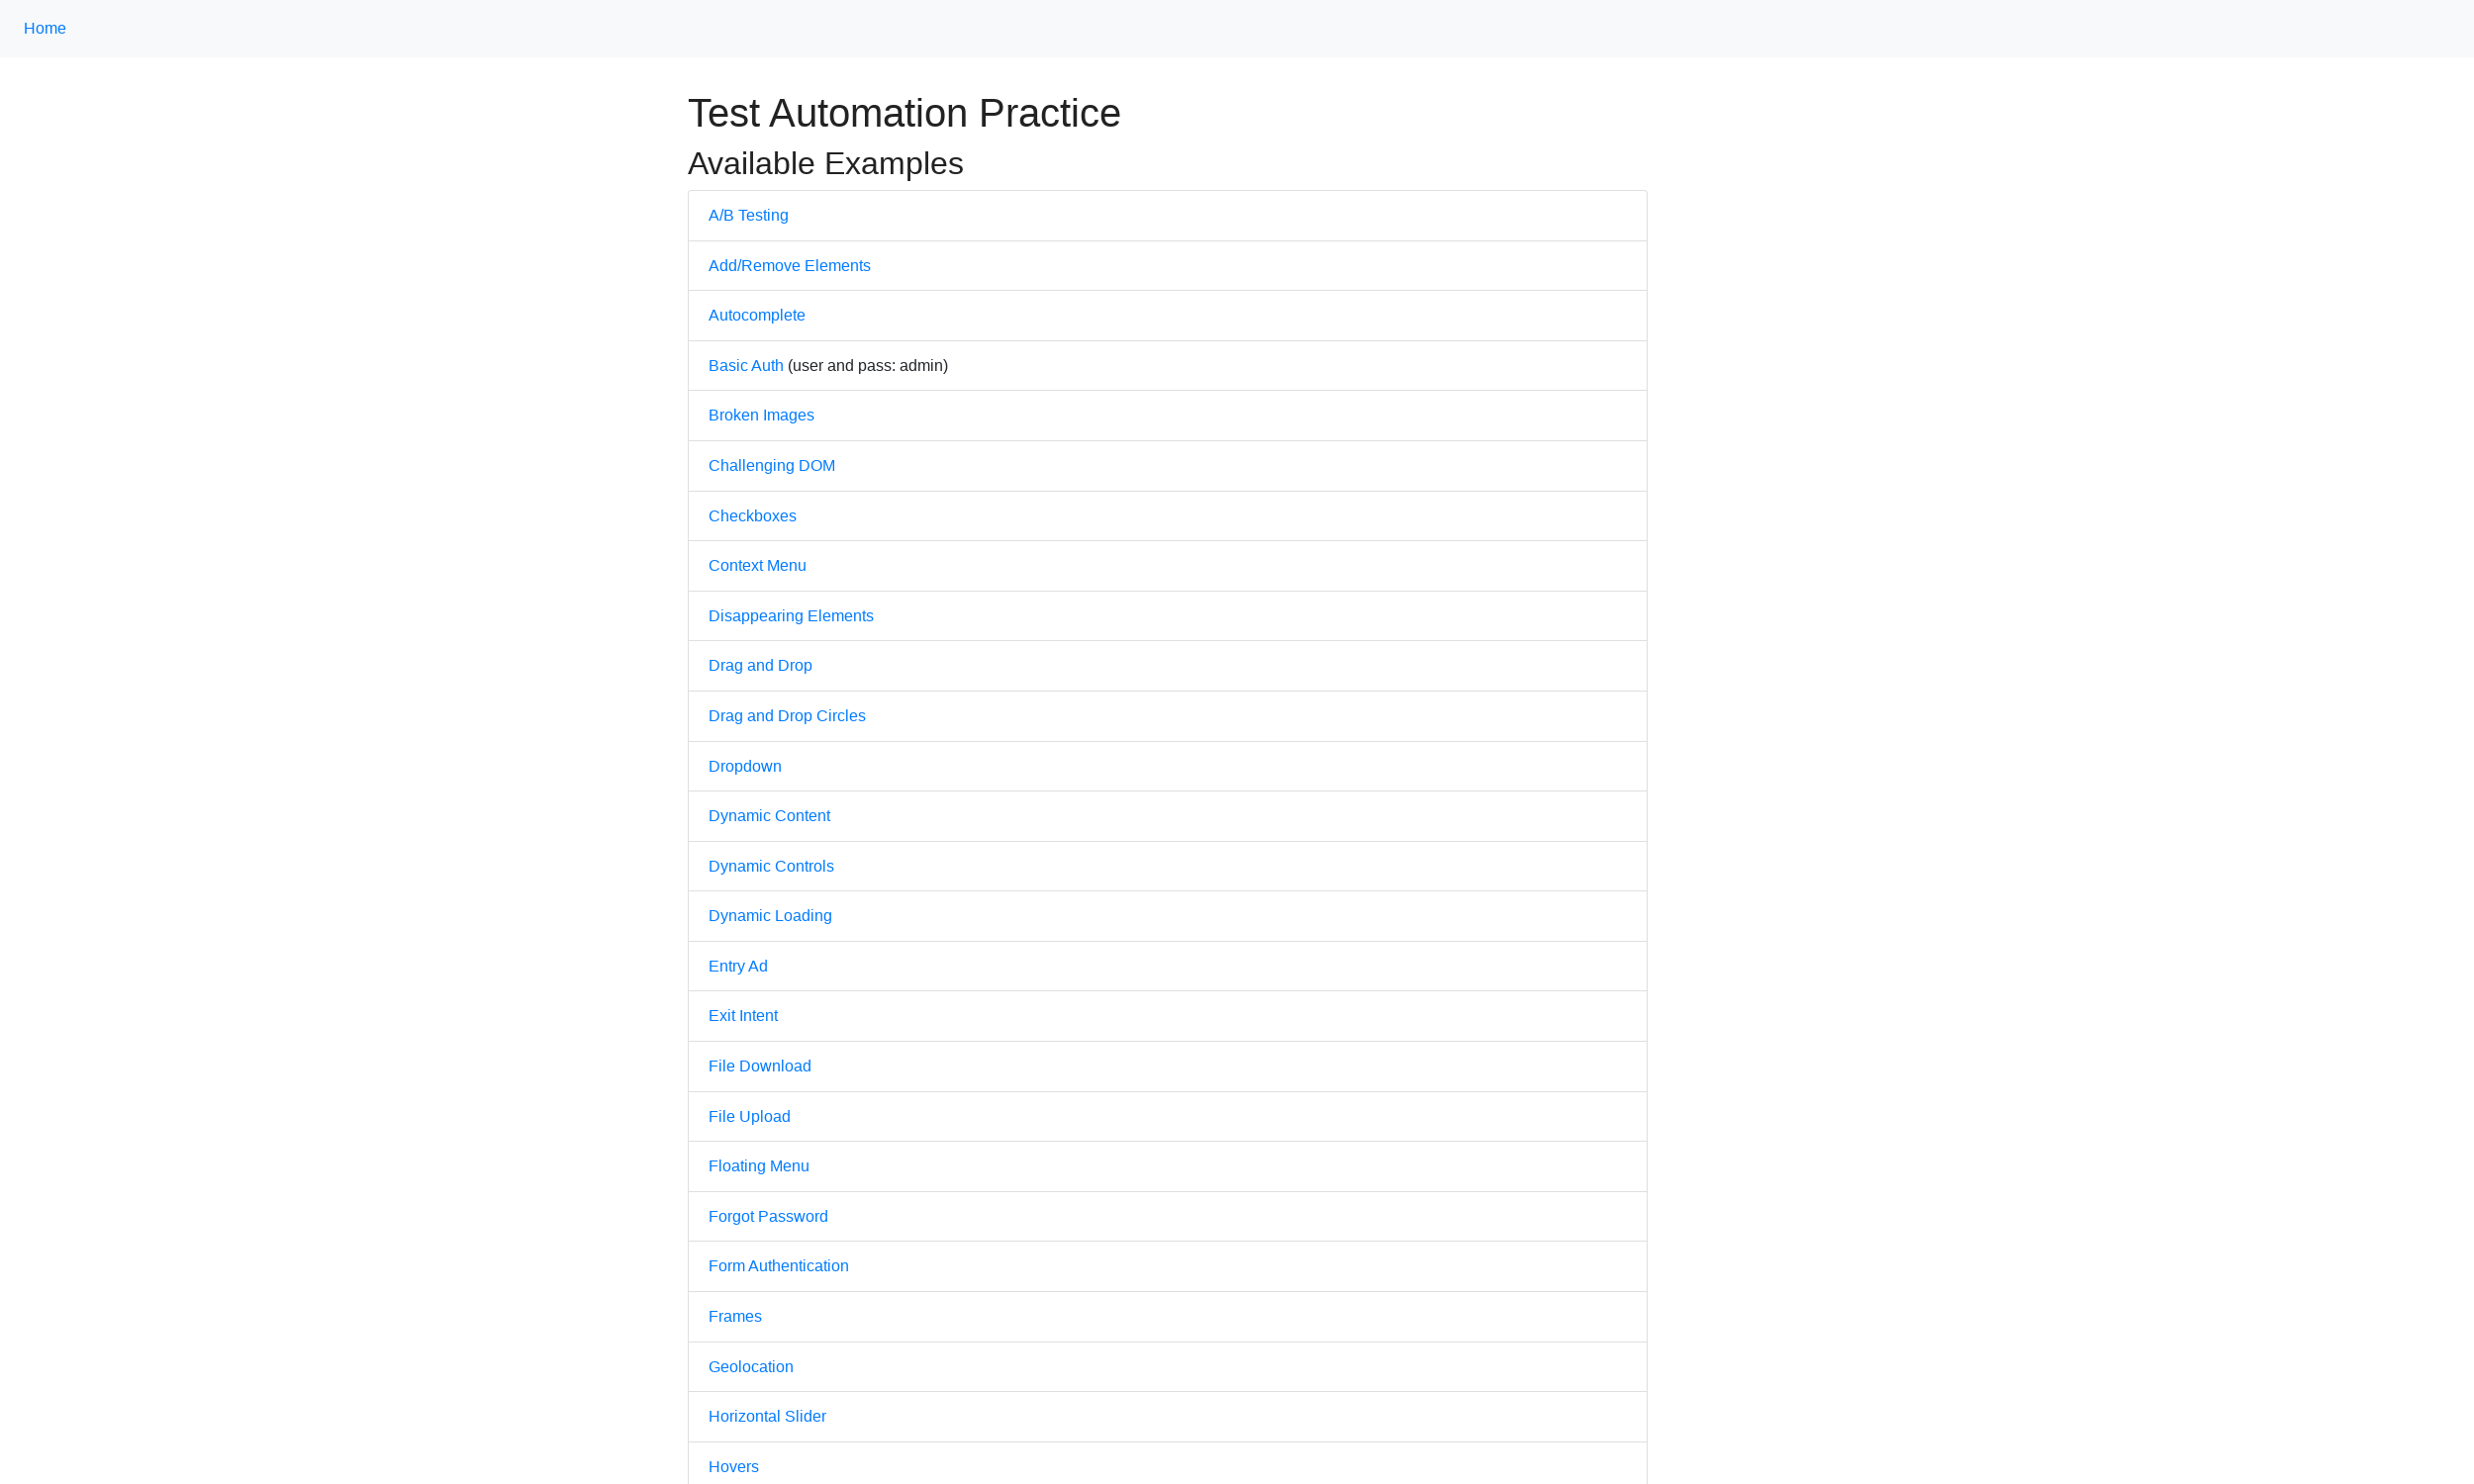

Reloaded practice site with custom viewport size
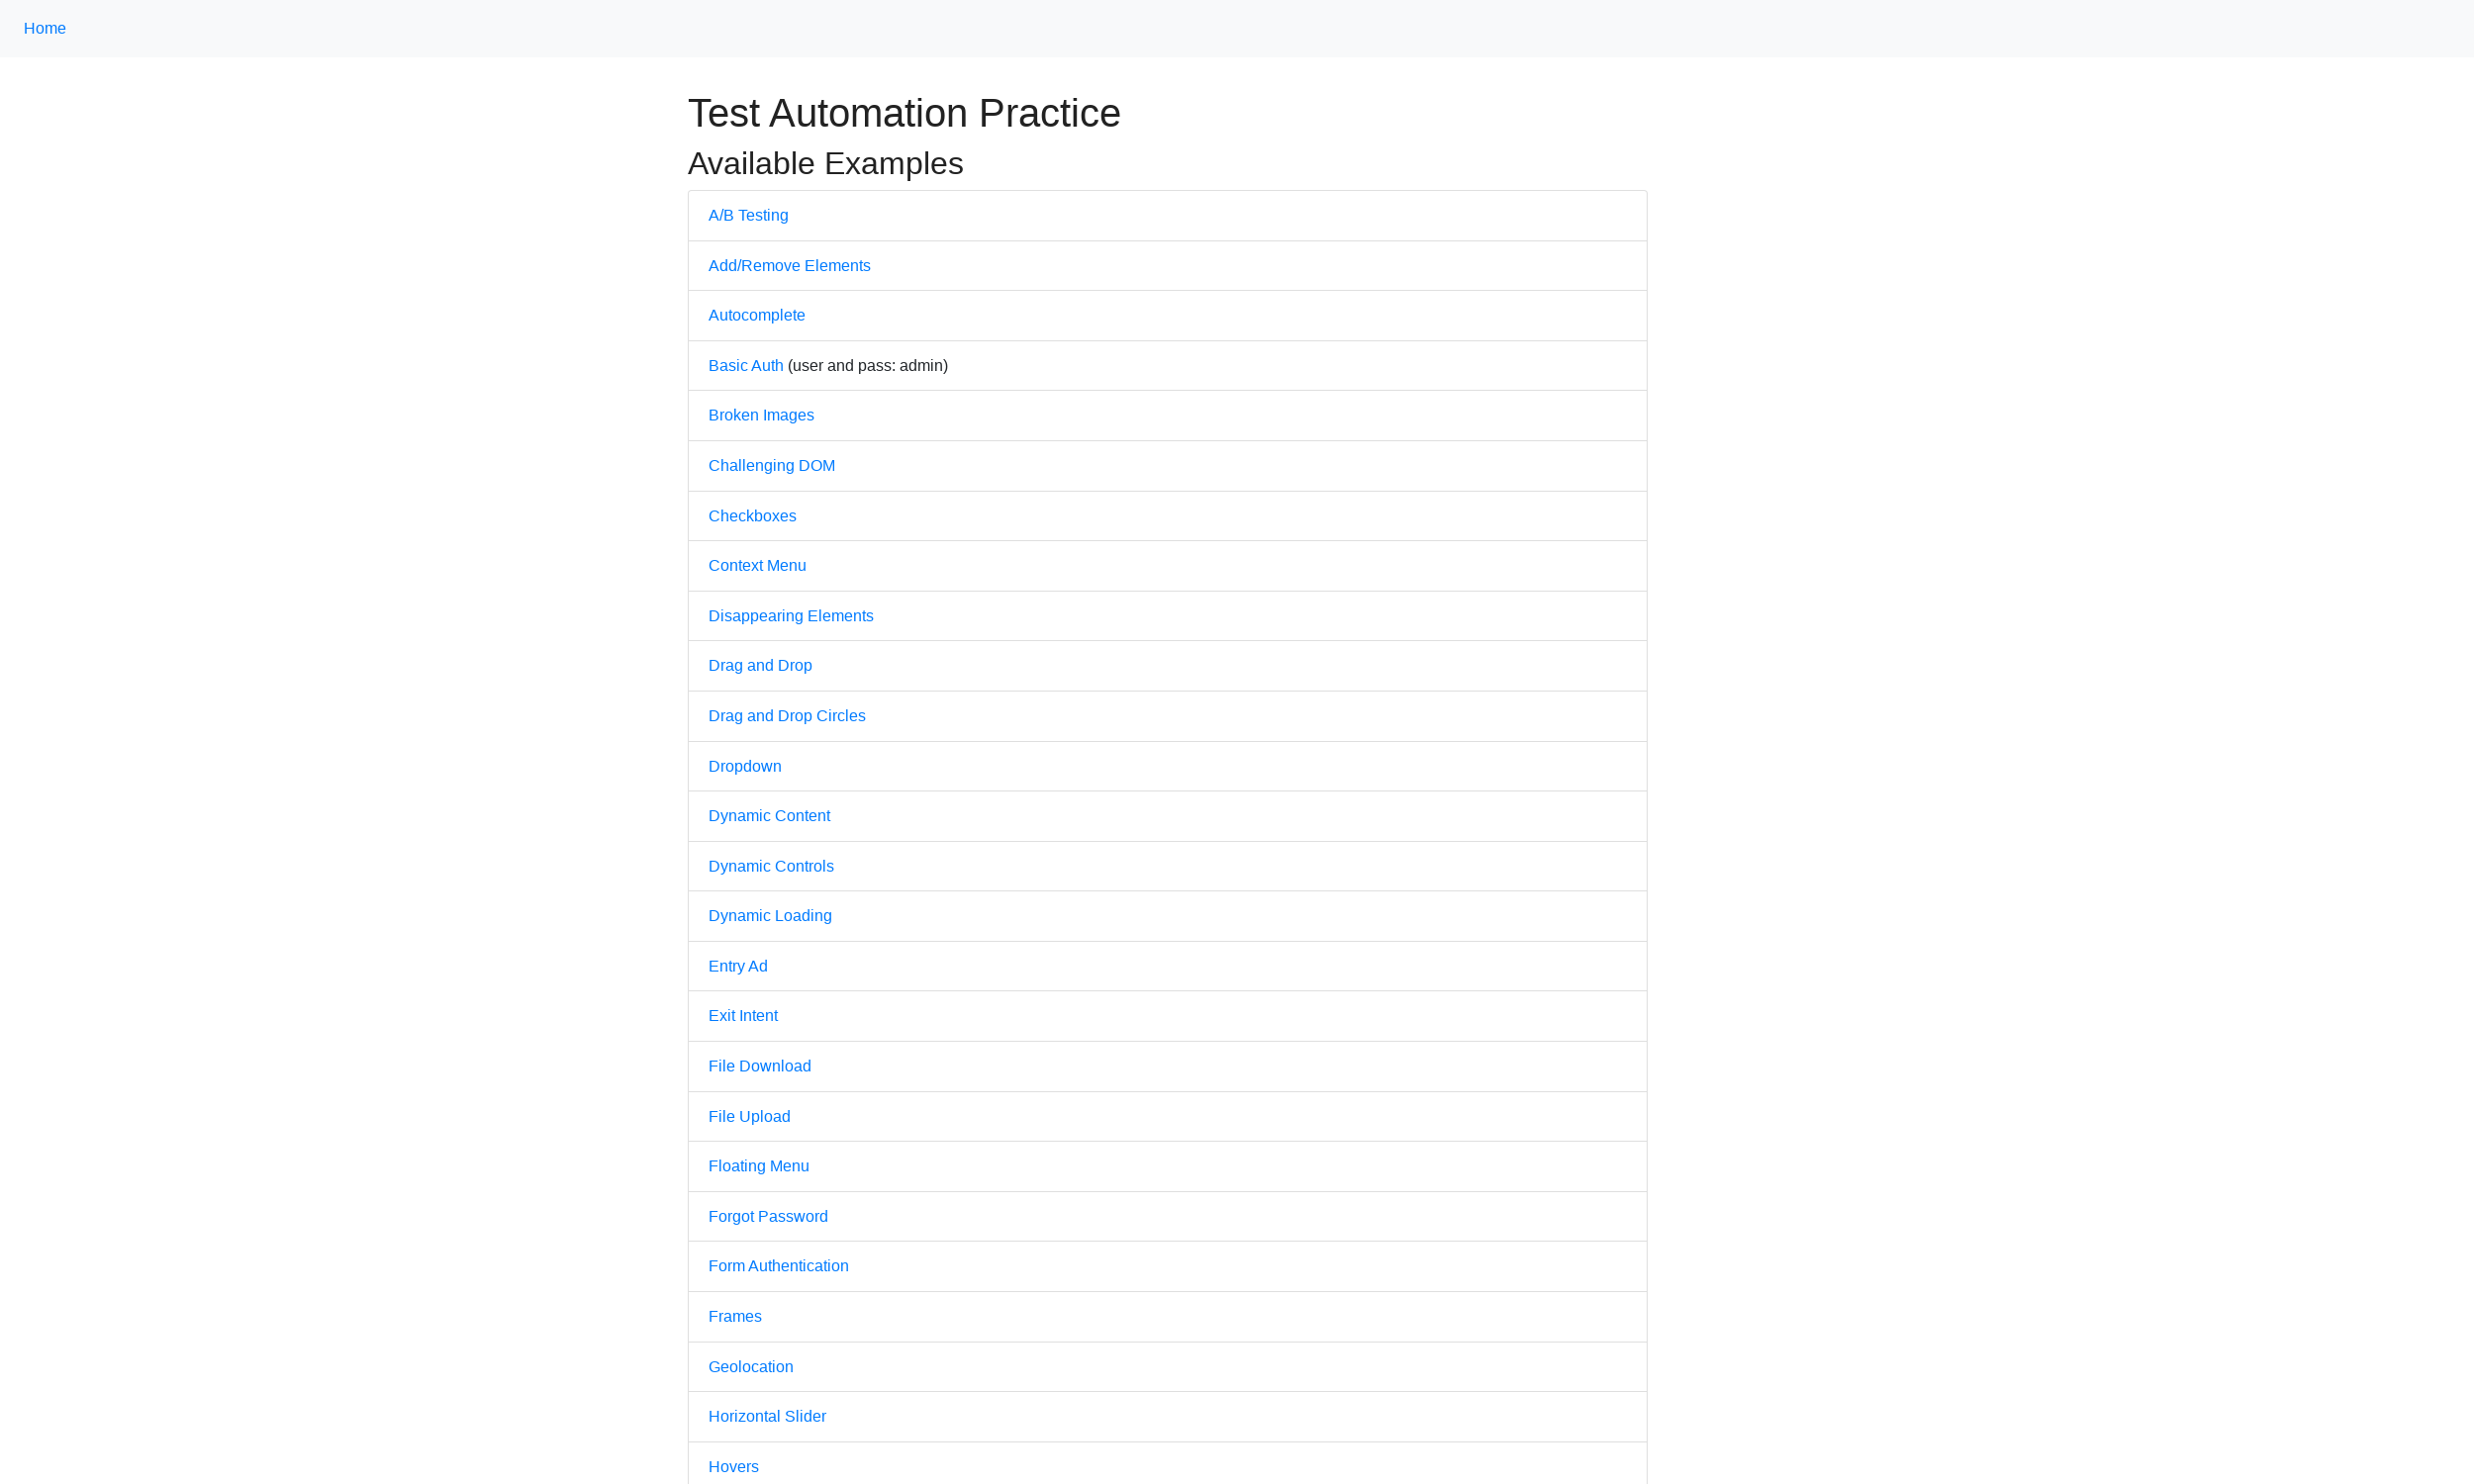

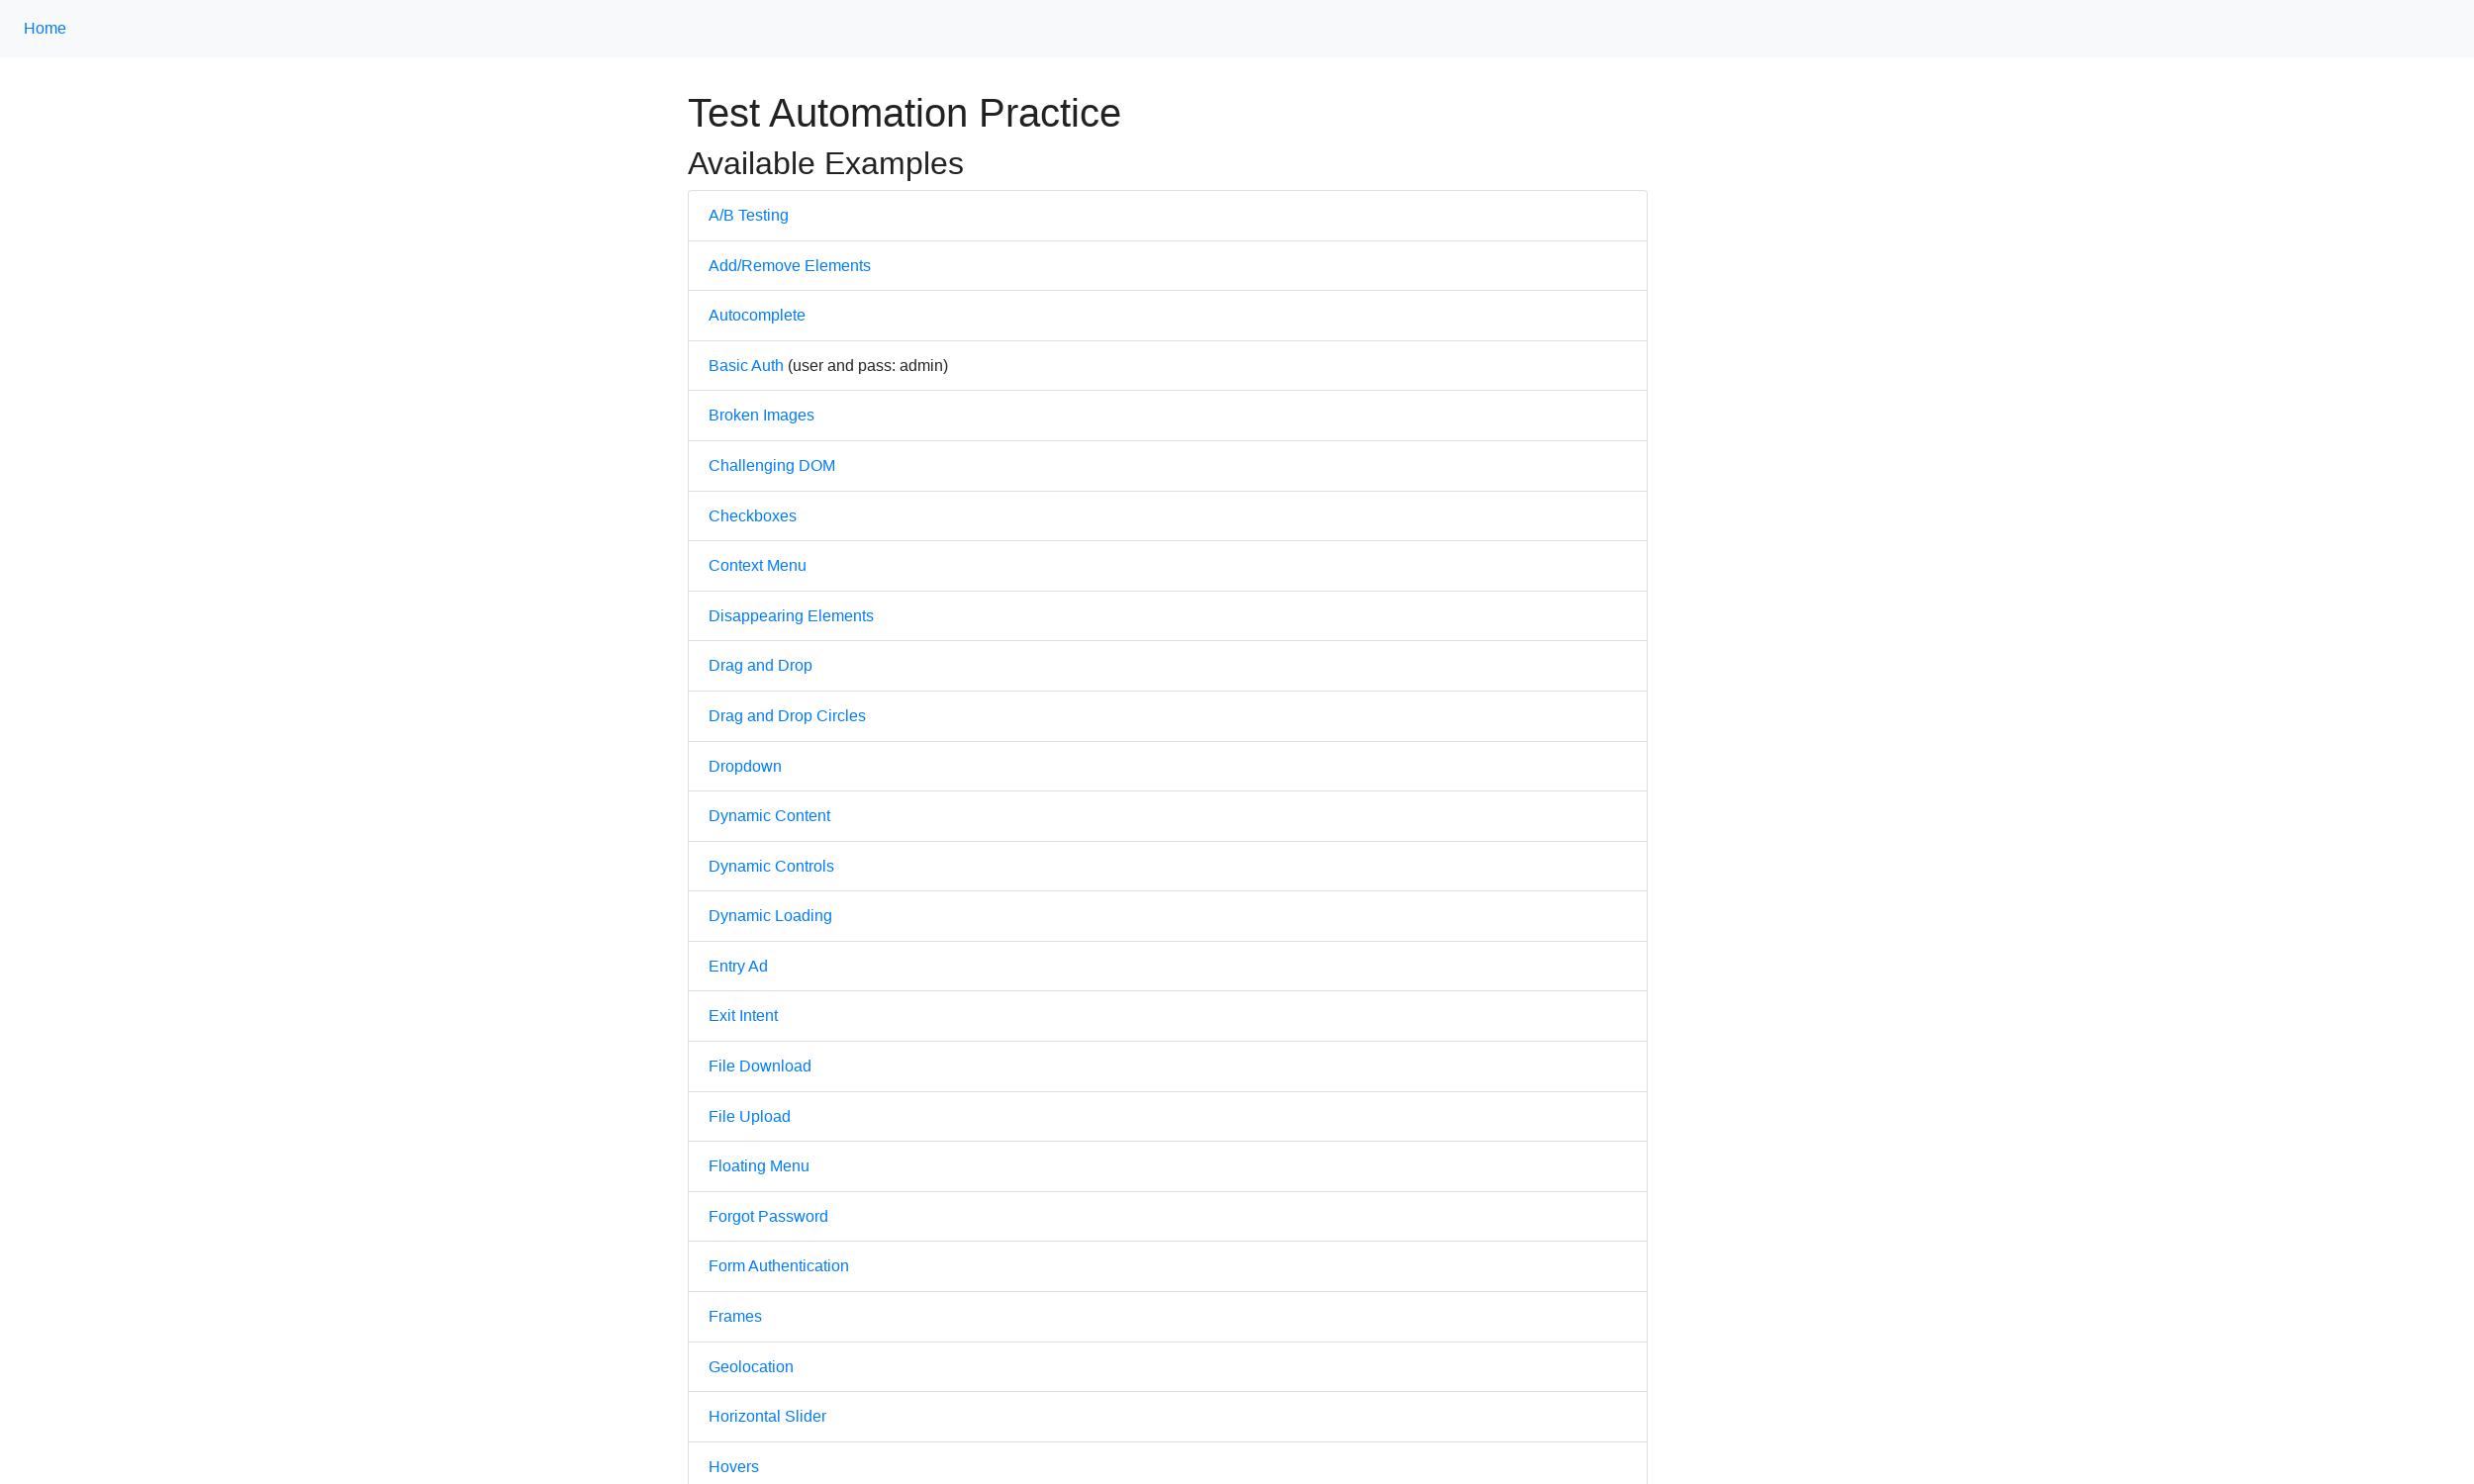